Tests browser window handling by clicking a button that opens a new window, iterating through all open windows, and closing the window with a specific title.

Starting URL: http://demo.automationtesting.in/Windows.html

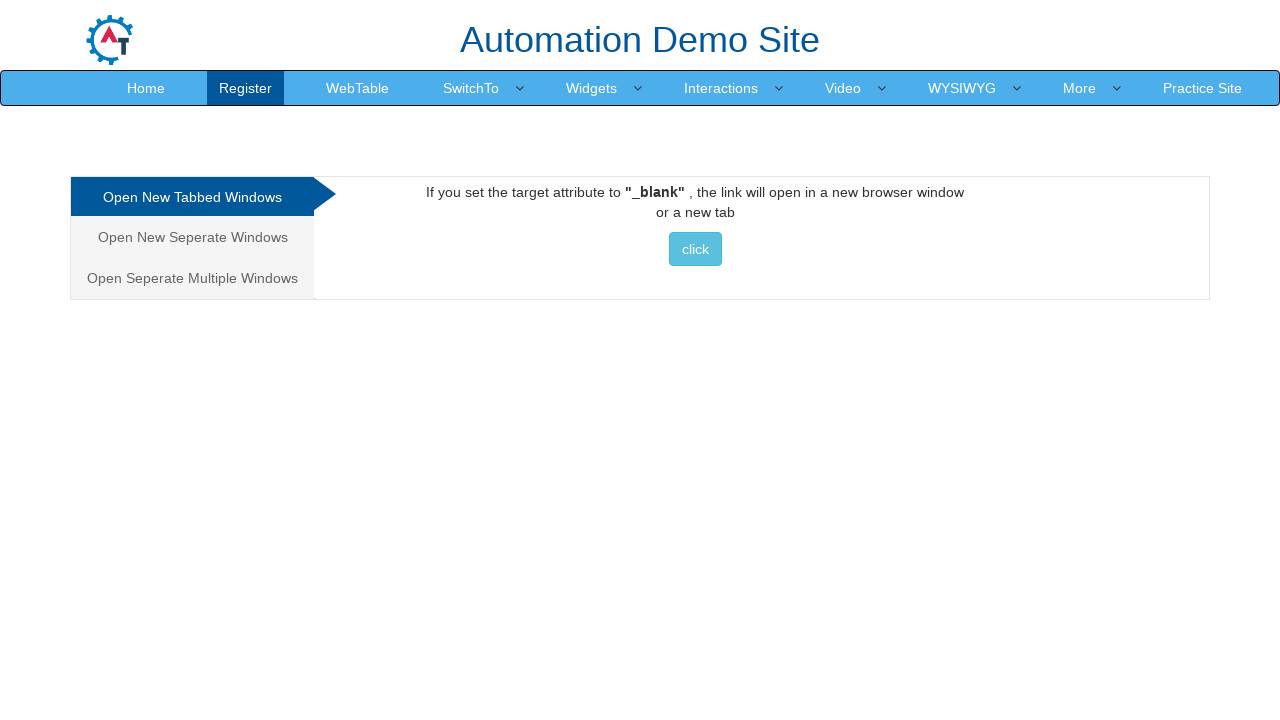

Clicked button to open new window at (695, 249) on xpath=//html/body/div[1]/div/div/div/div[2]/div[1]/a/button
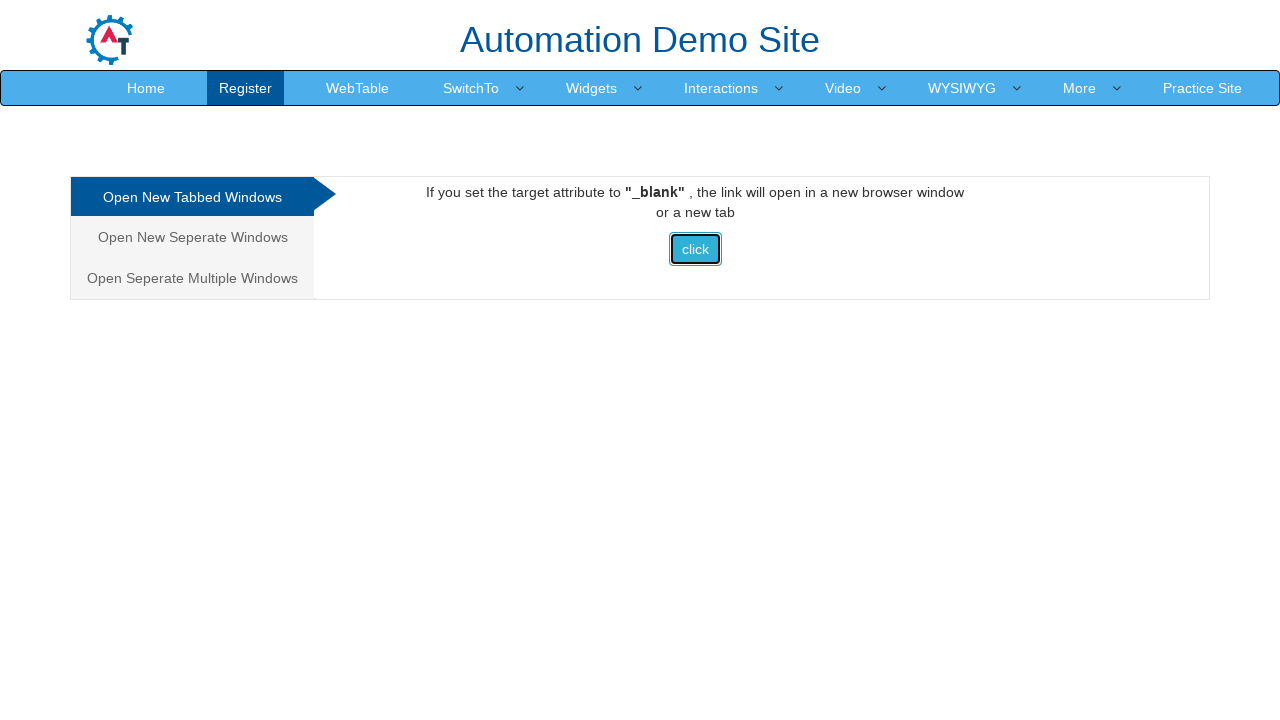

Waited 1000ms for new window to open
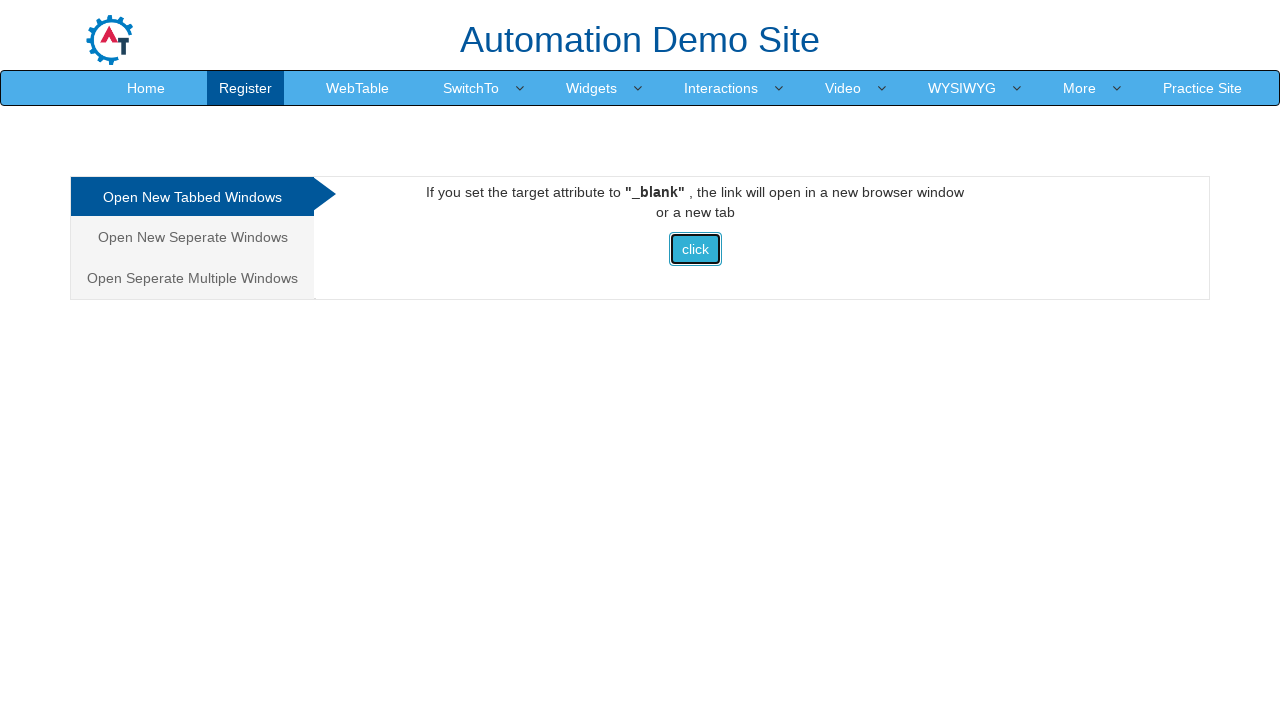

Retrieved all open pages in context
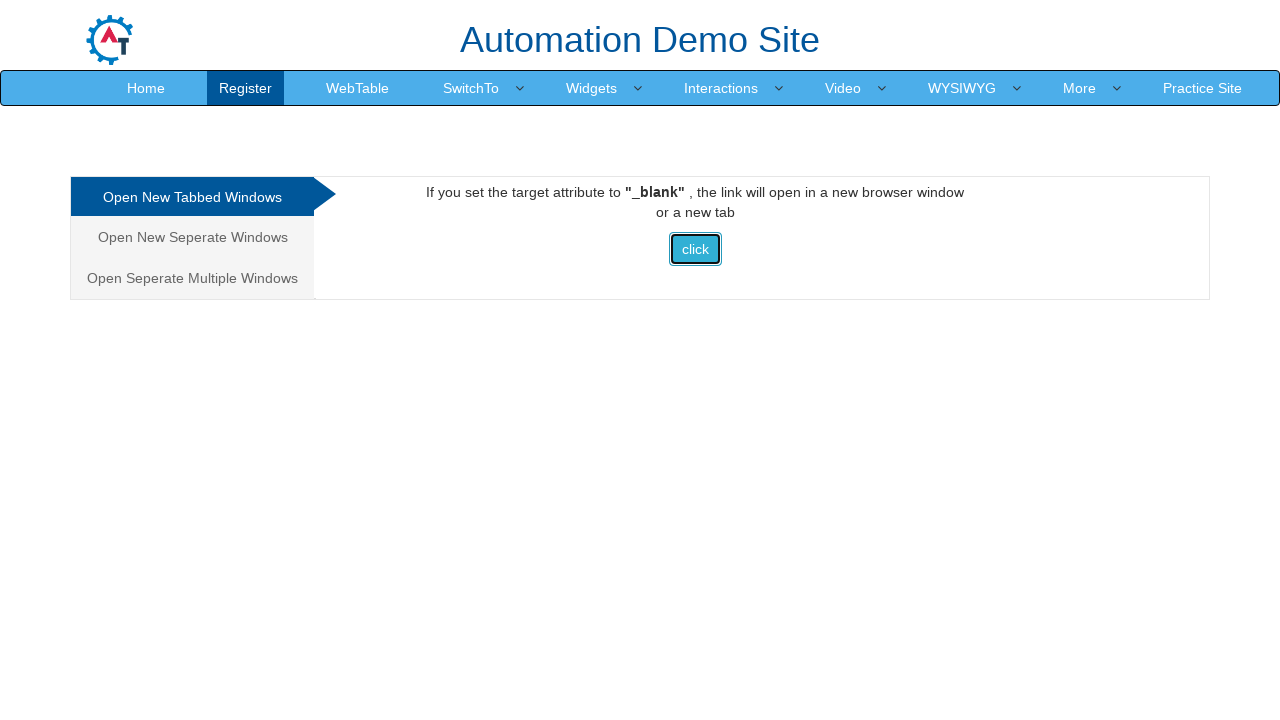

Checked page with title: Frames & windows
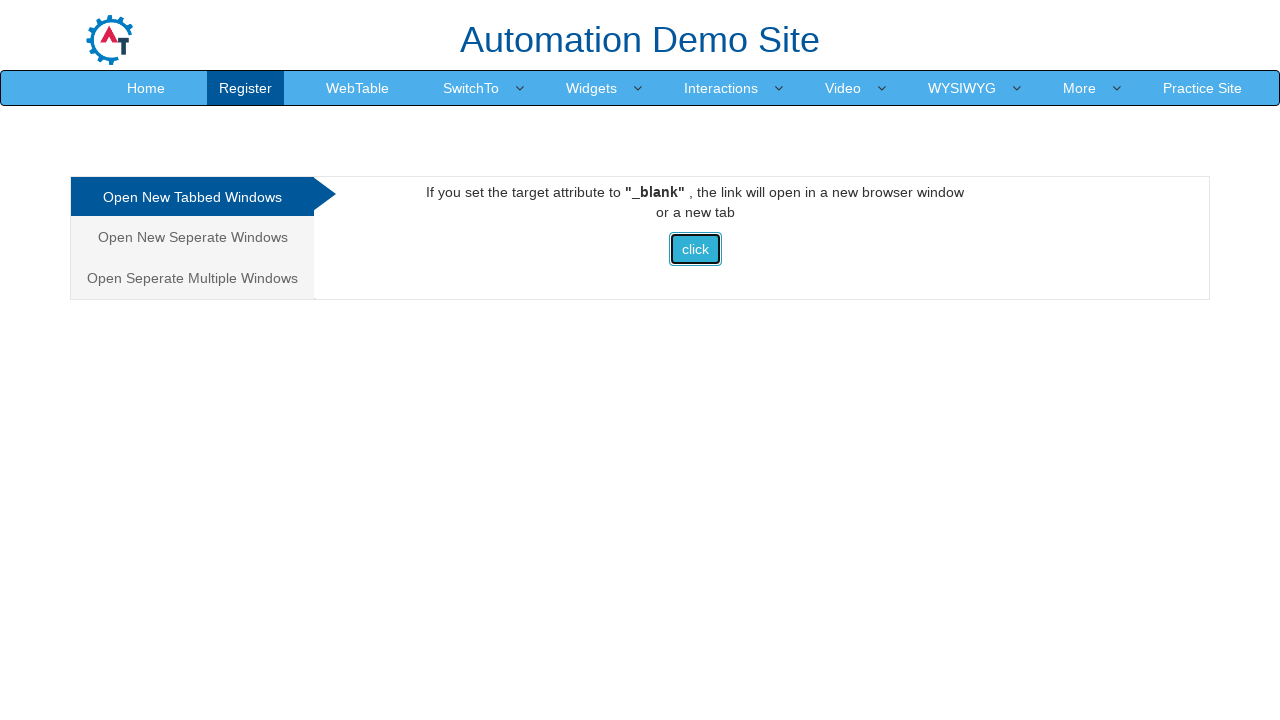

Checked page with title: Selenium
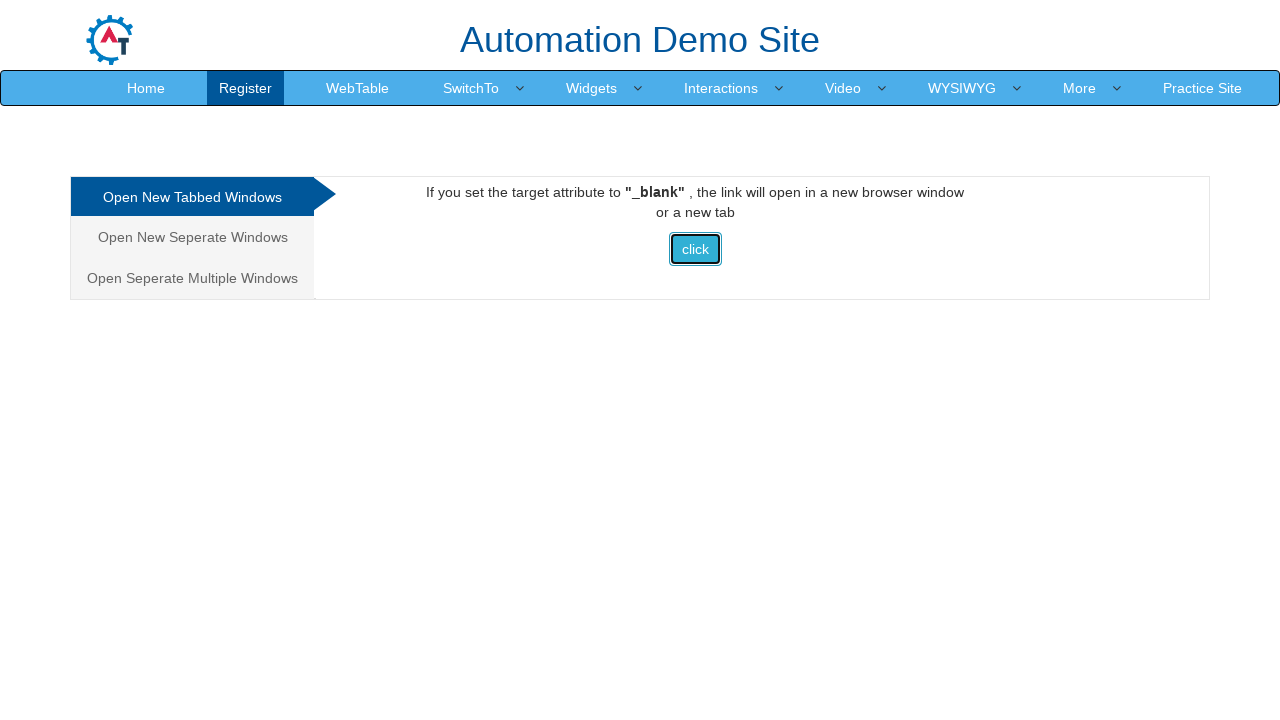

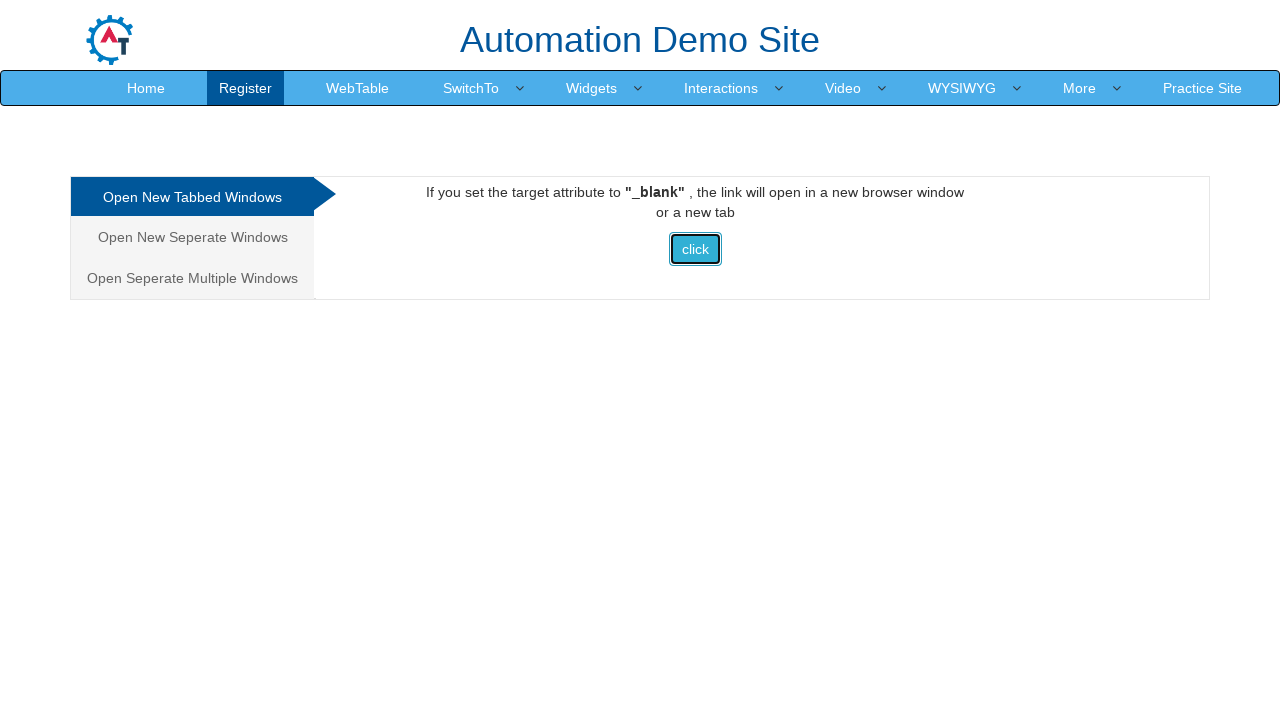